Tests JavaScript confirm dialog by clicking the confirm button, dismissing it with Cancel, and verifying the result message

Starting URL: https://the-internet.herokuapp.com/javascript_alerts

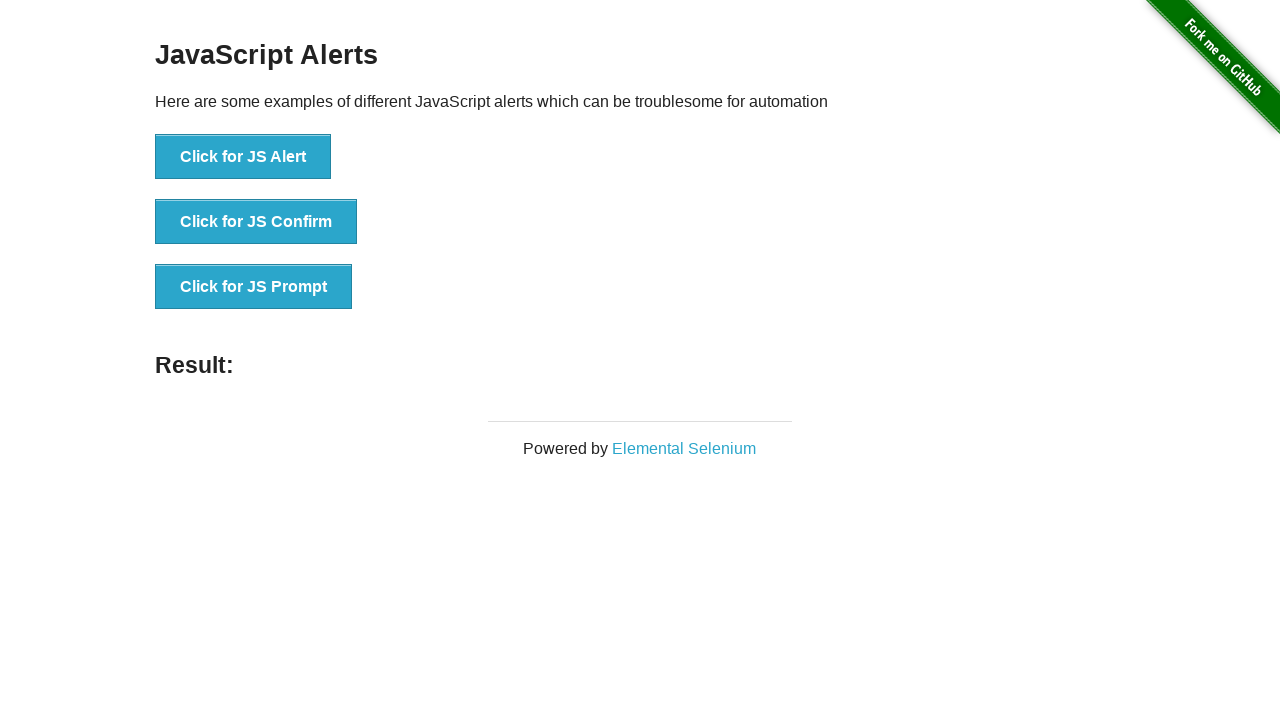

Set up dialog handler to dismiss confirm dialog with Cancel
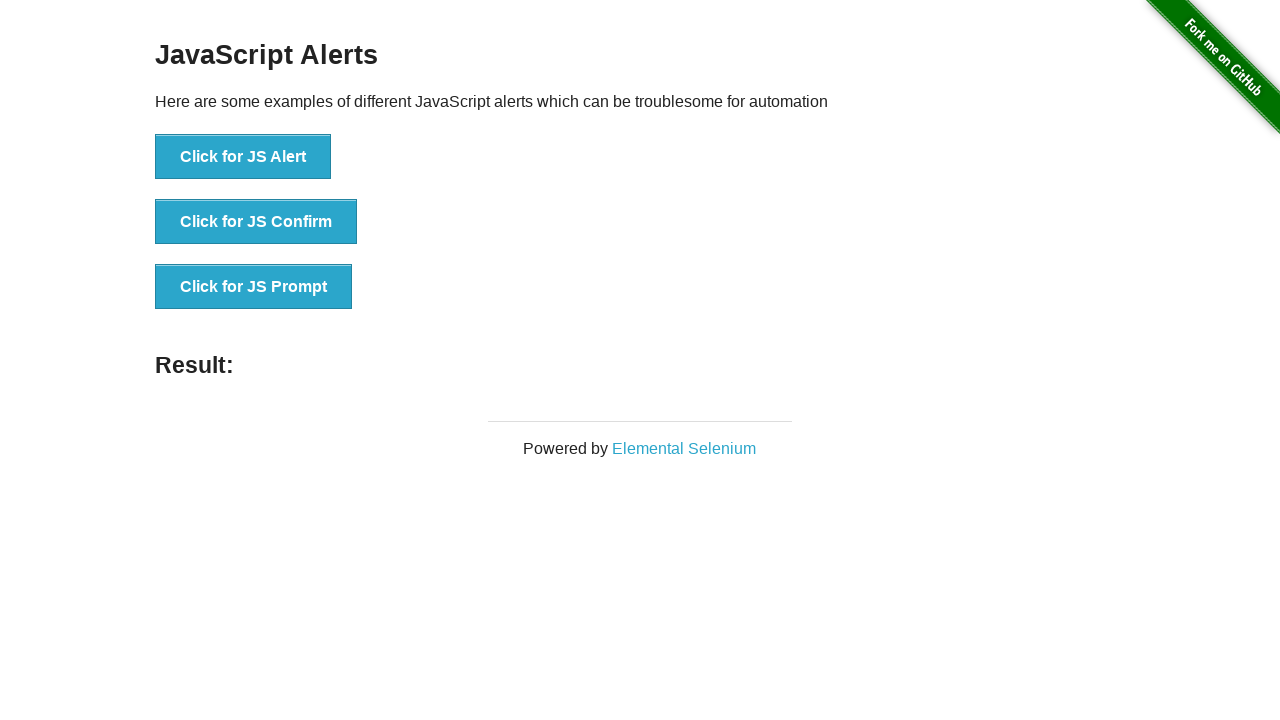

Clicked the JS Confirm button at (256, 222) on xpath=//button[text()='Click for JS Confirm']
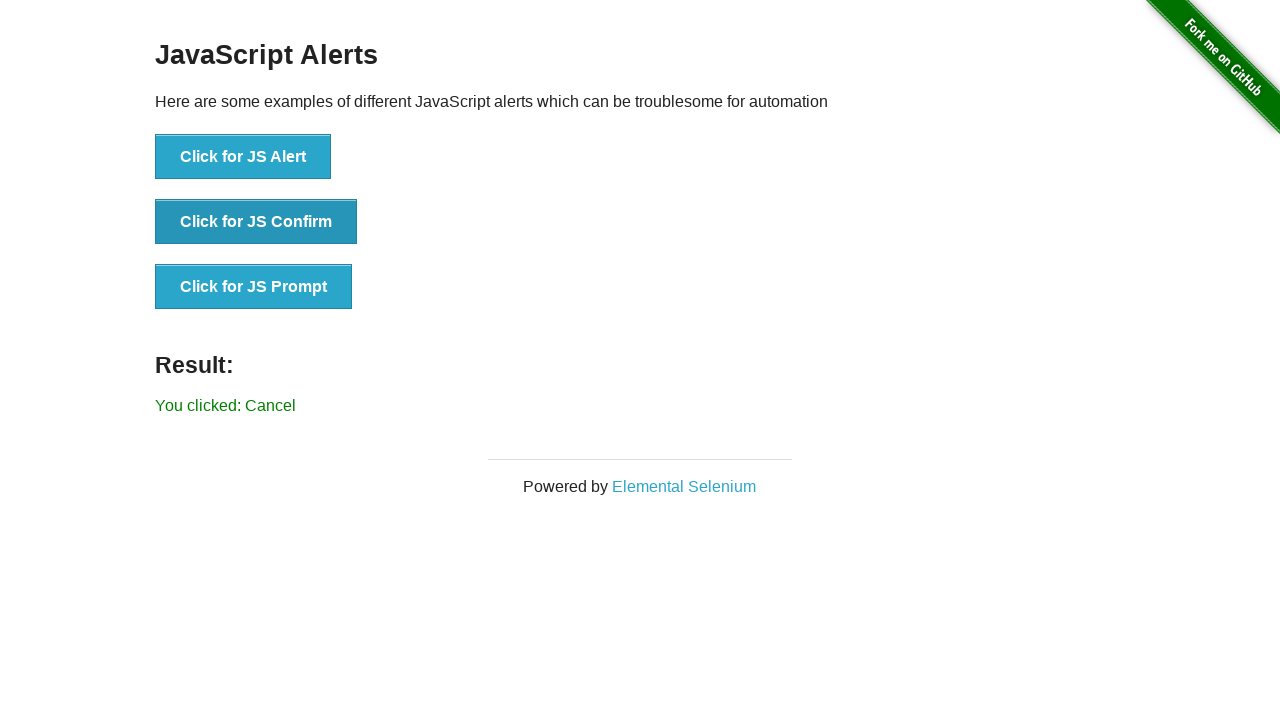

Result message element loaded
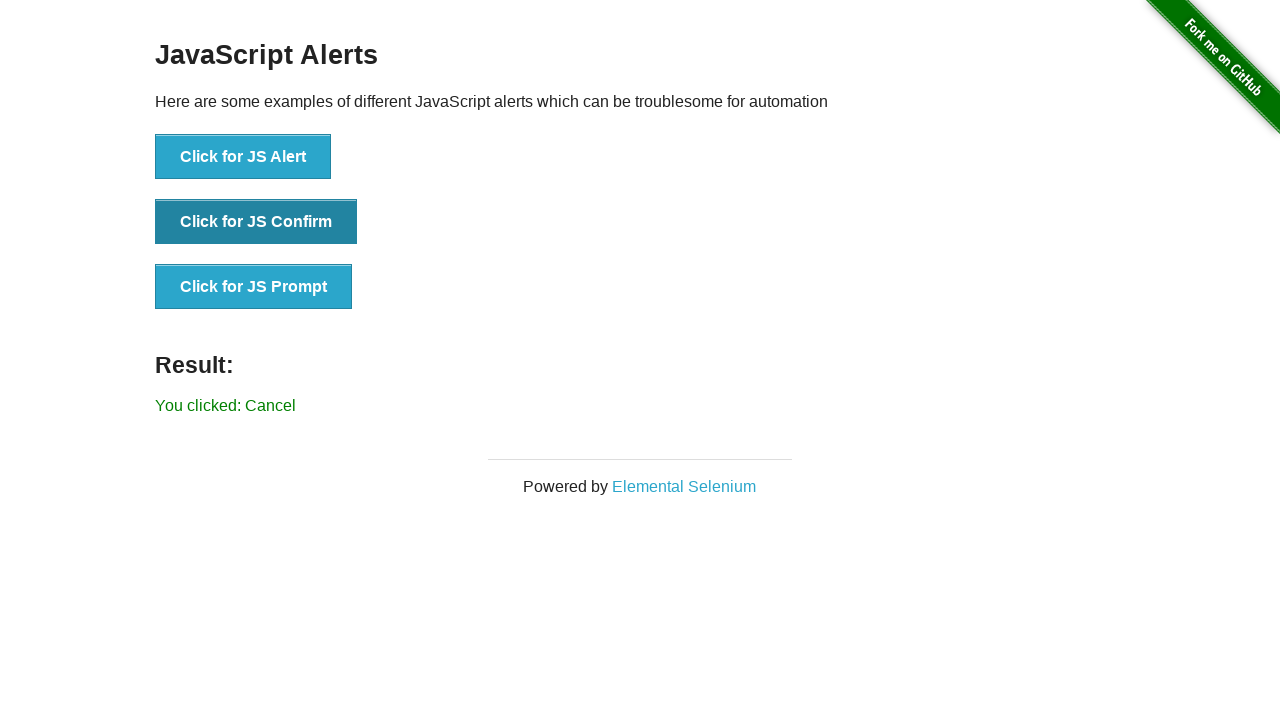

Retrieved result text content
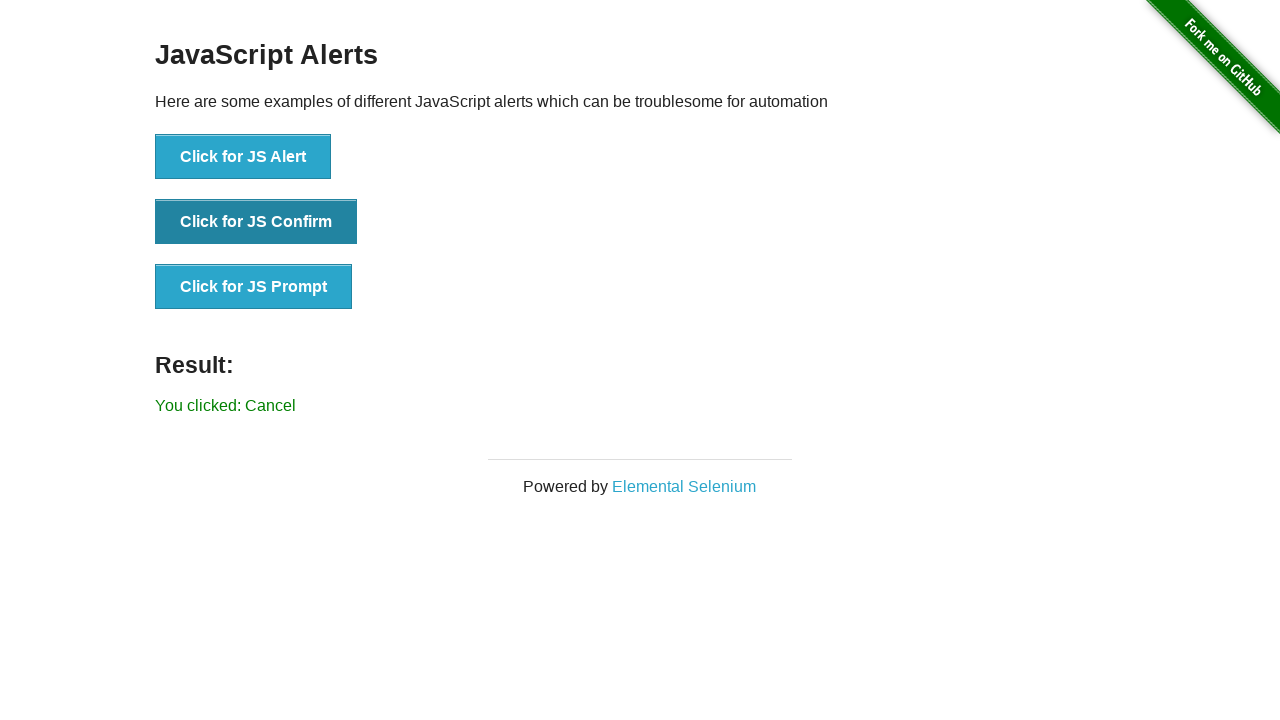

Verified result text is 'You clicked: Cancel'
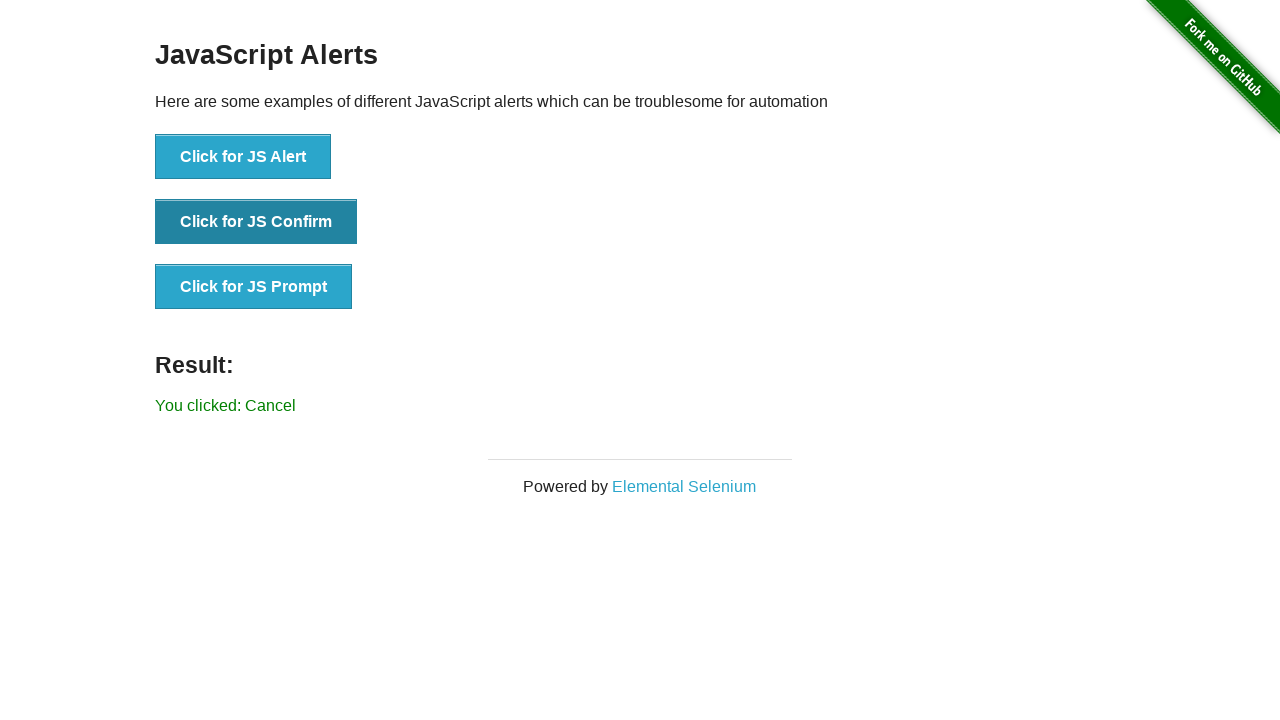

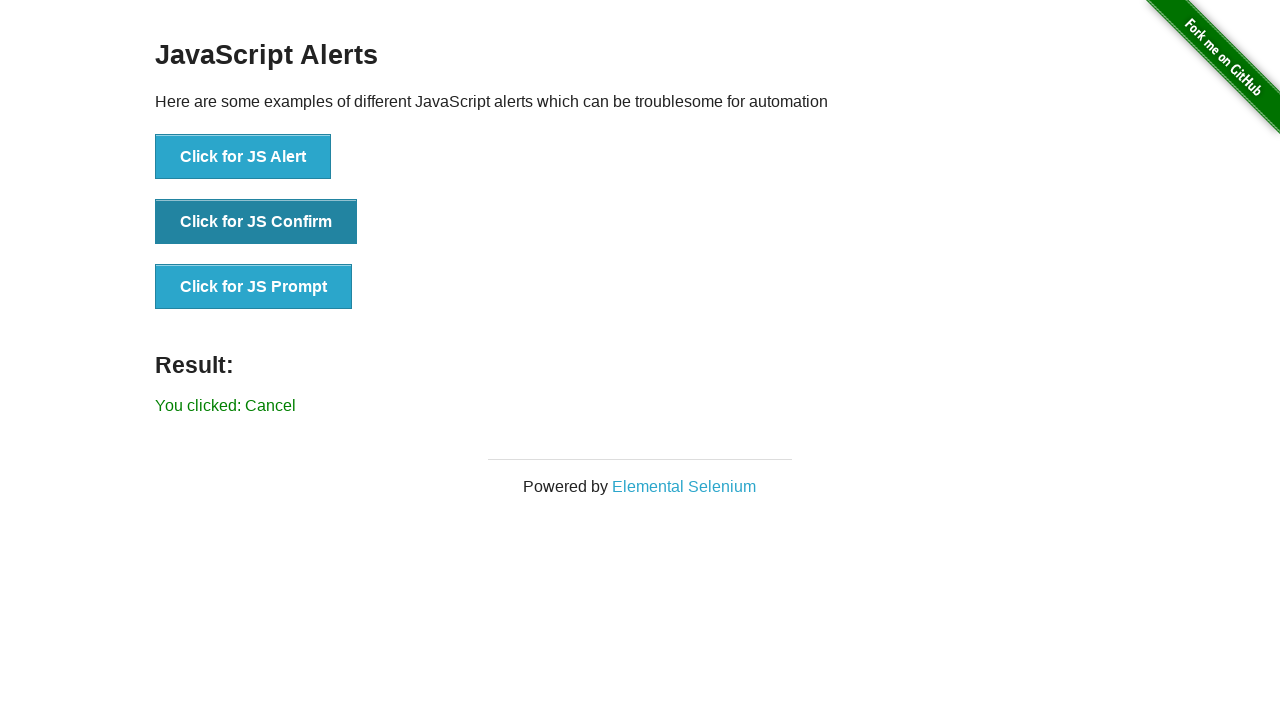